Creates three default todo items in a TodoMVC React application by filling the input field and pressing Enter for each item

Starting URL: https://todomvc.com/examples/react/dist/#/

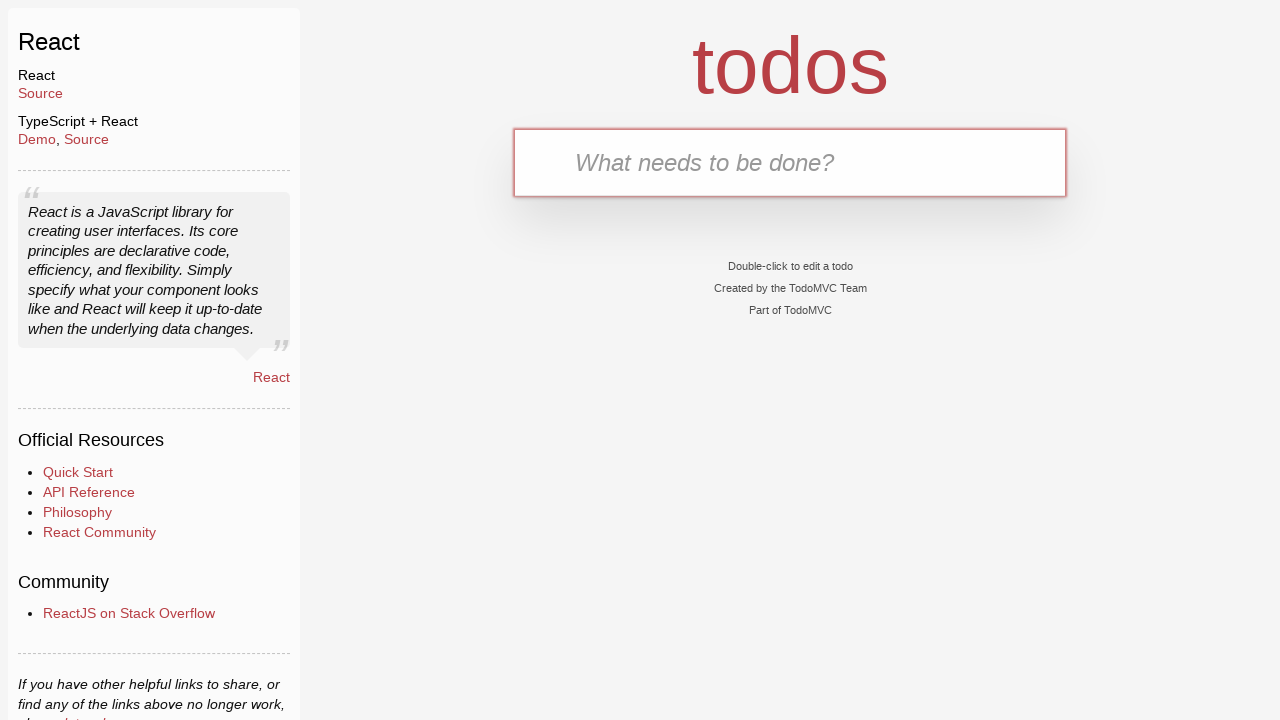

Filled input field with 'Todo 1' on .new-todo
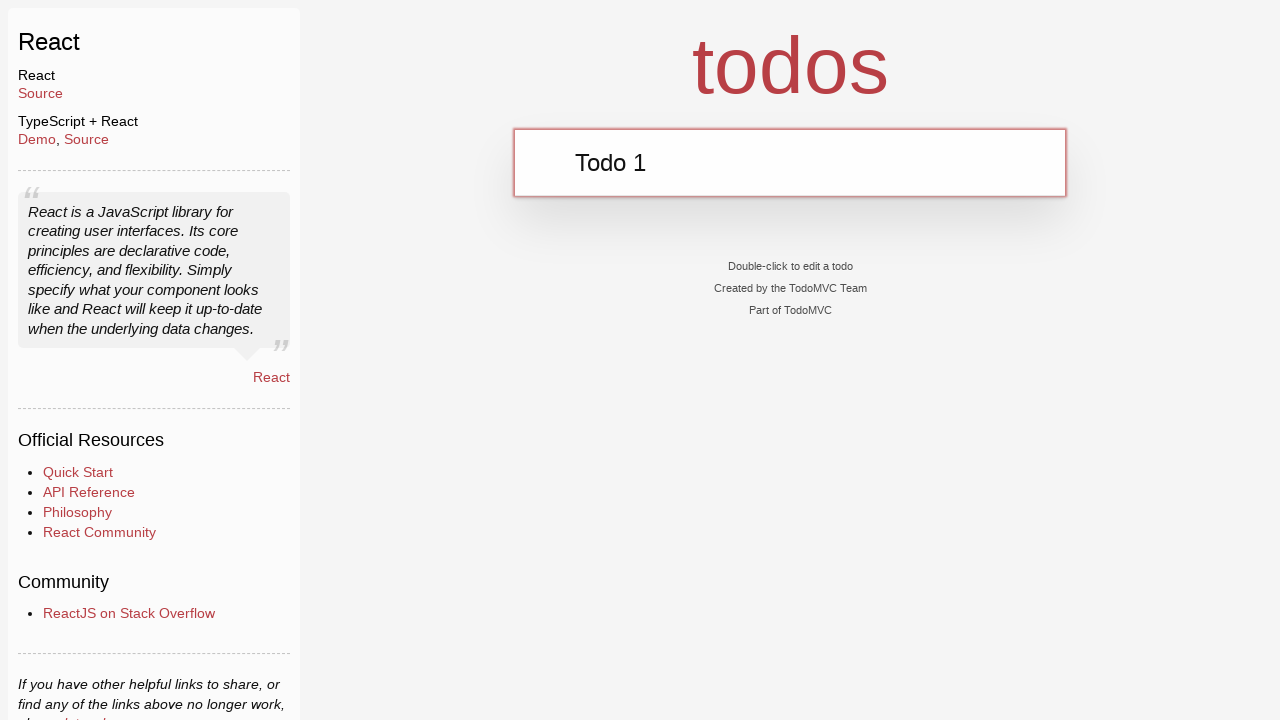

Pressed Enter to create first todo item on .new-todo
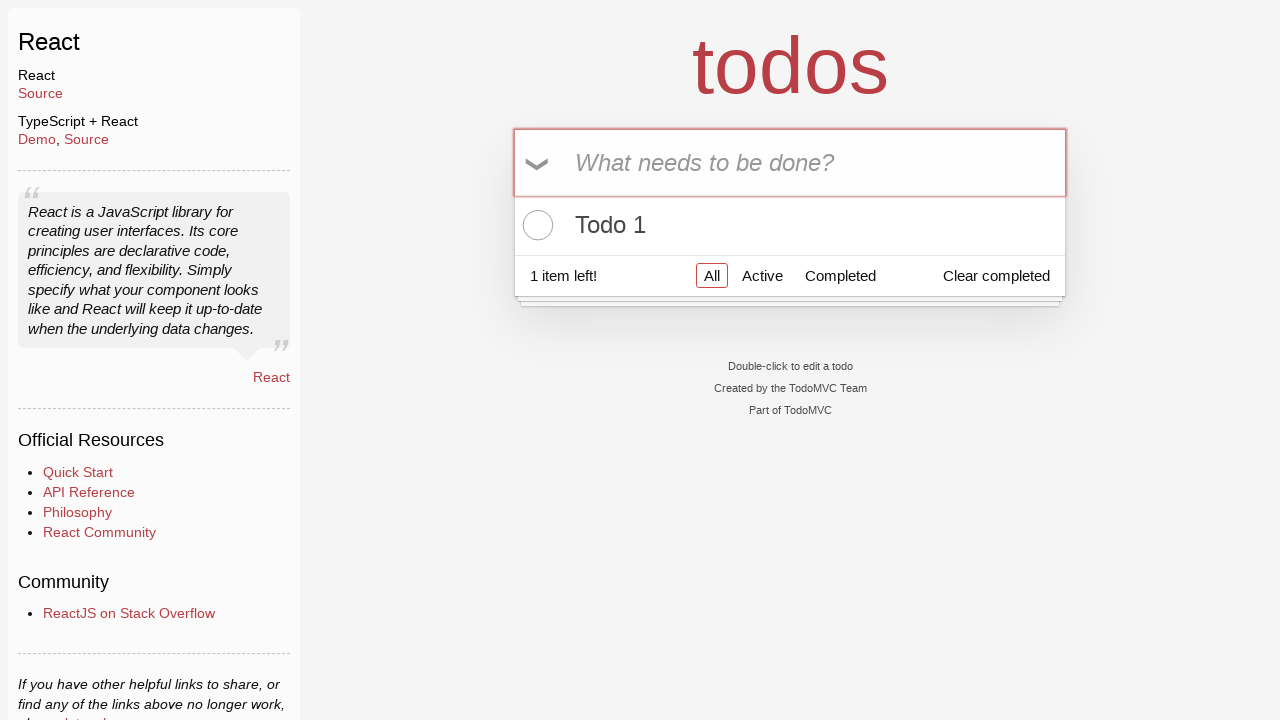

Filled input field with 'Todo 2' on .new-todo
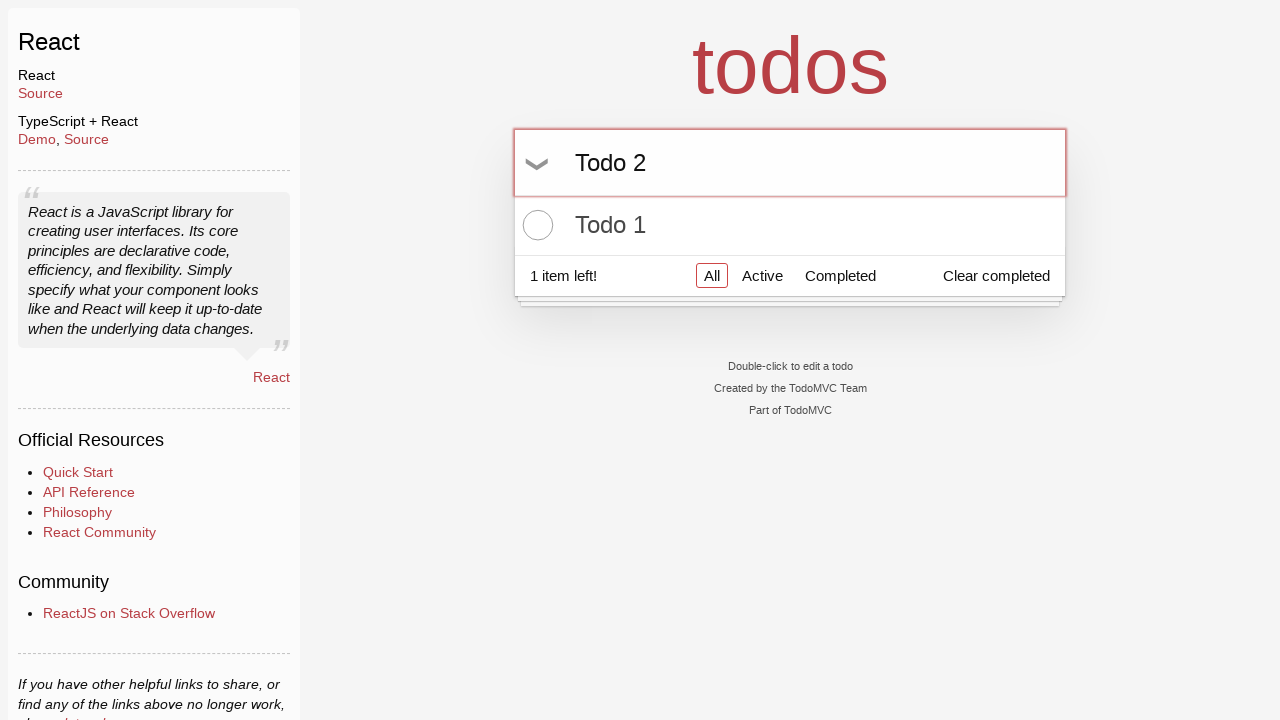

Pressed Enter to create second todo item on .new-todo
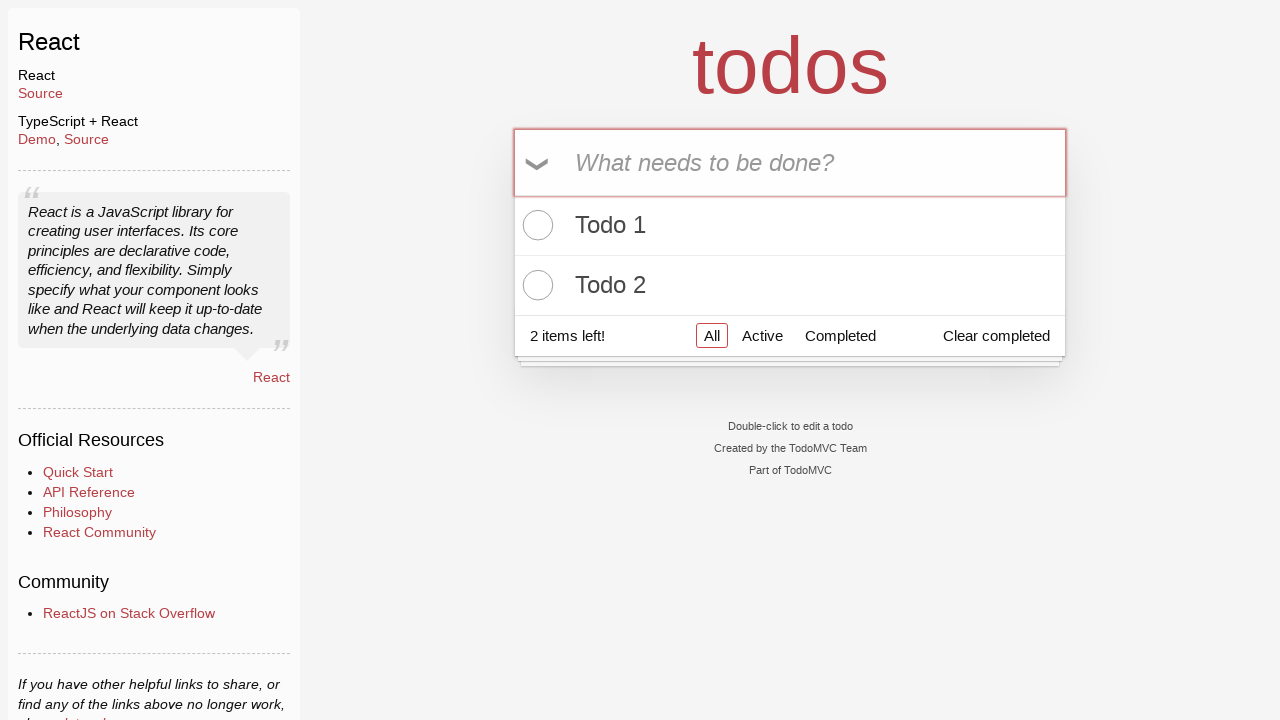

Filled input field with 'Todo 3' on .new-todo
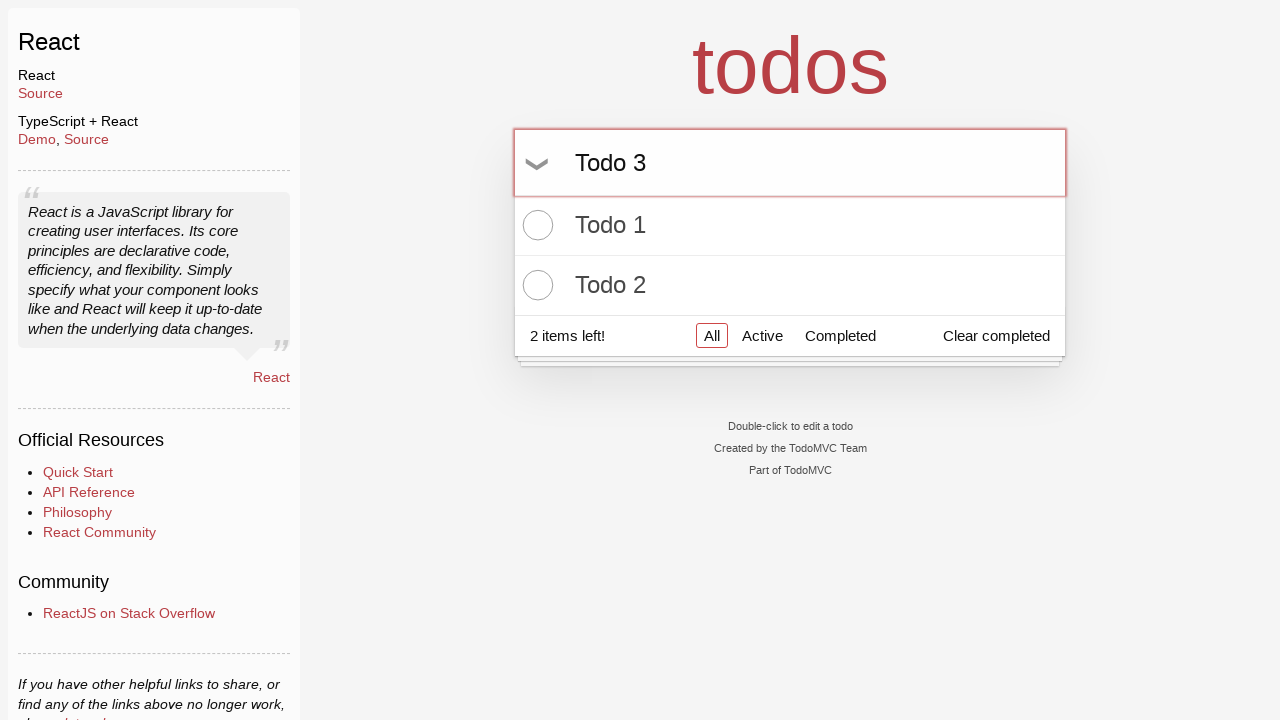

Pressed Enter to create third todo item on .new-todo
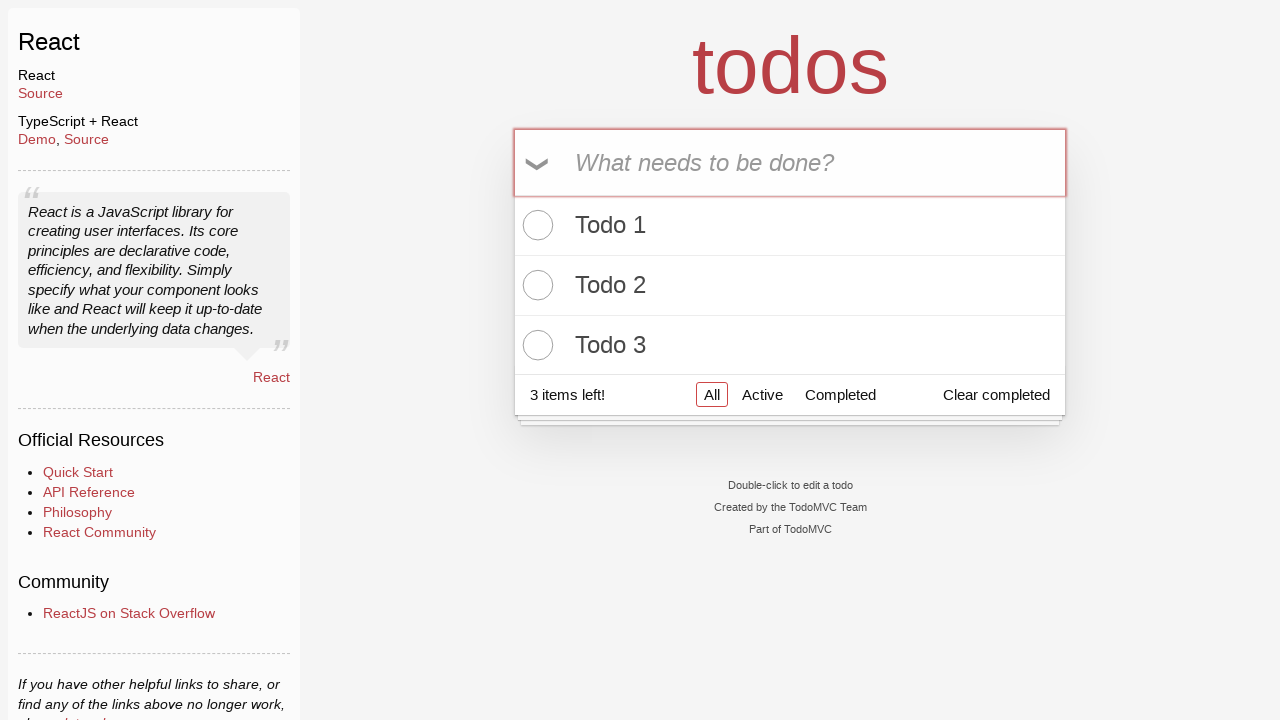

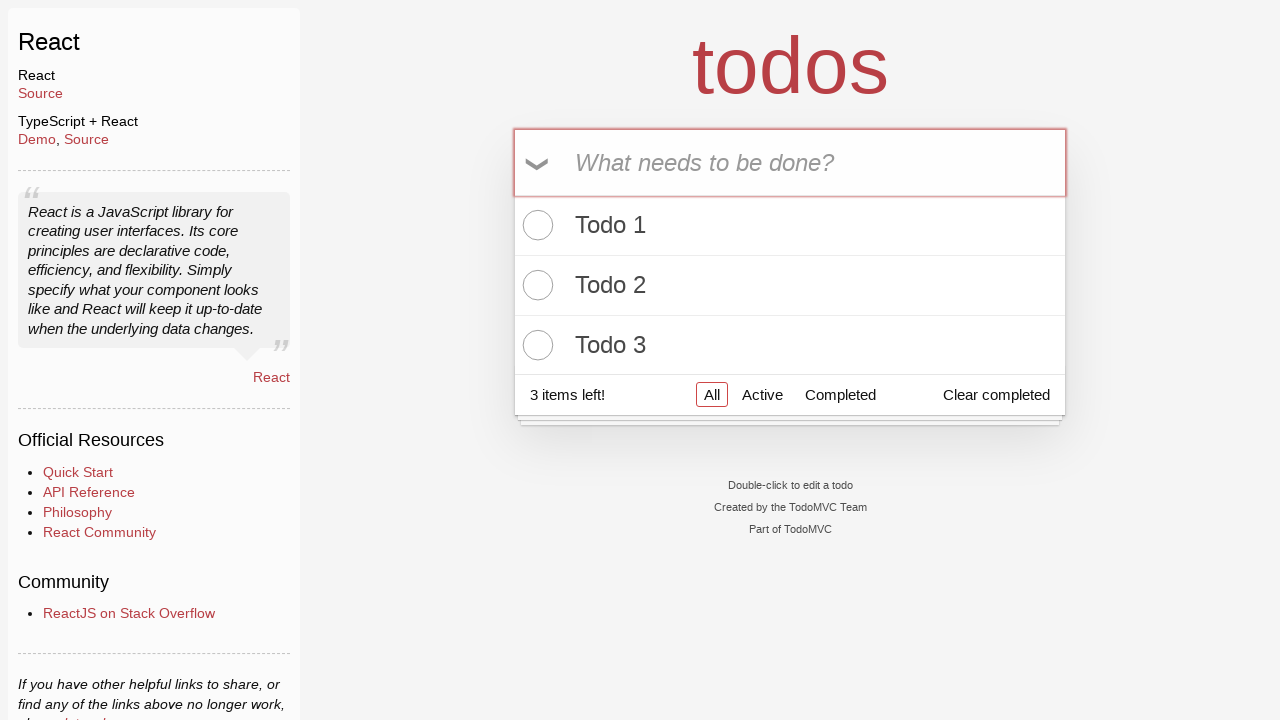